Tests the Python.org search functionality by entering "pycon" as a search query and submitting the form, then verifying results are found.

Starting URL: http://www.python.org

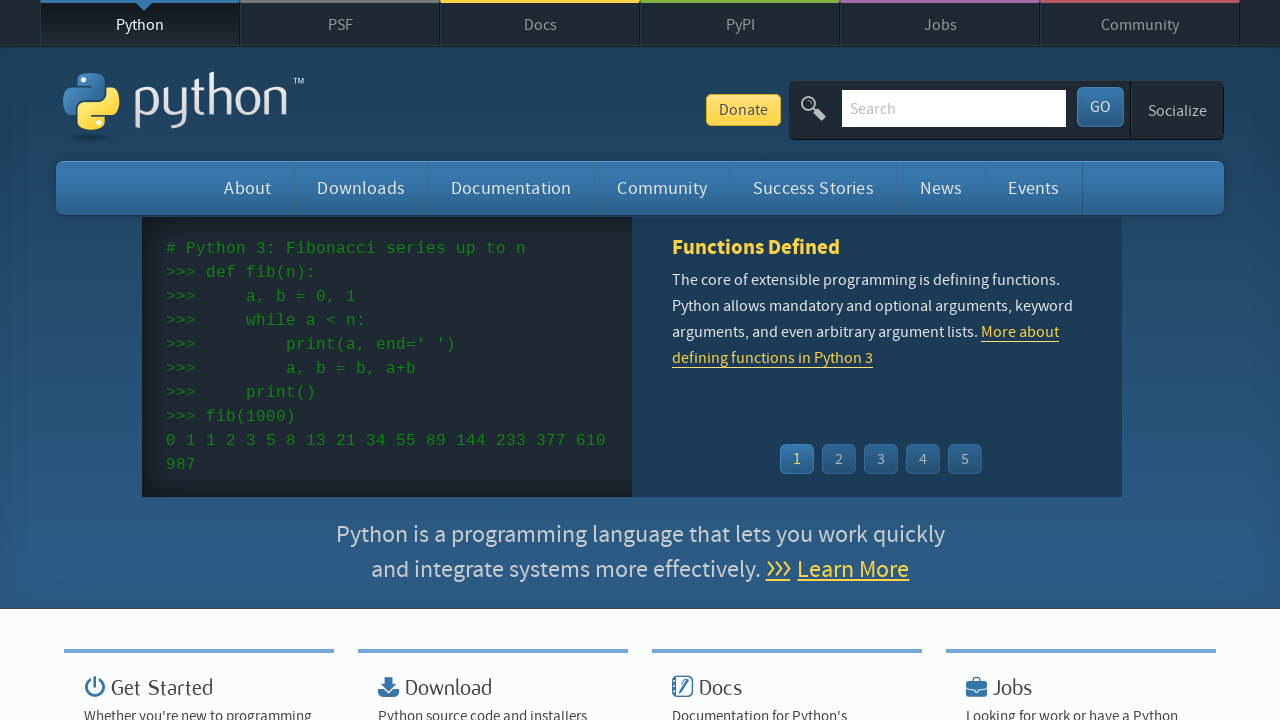

Verified page title contains 'Python'
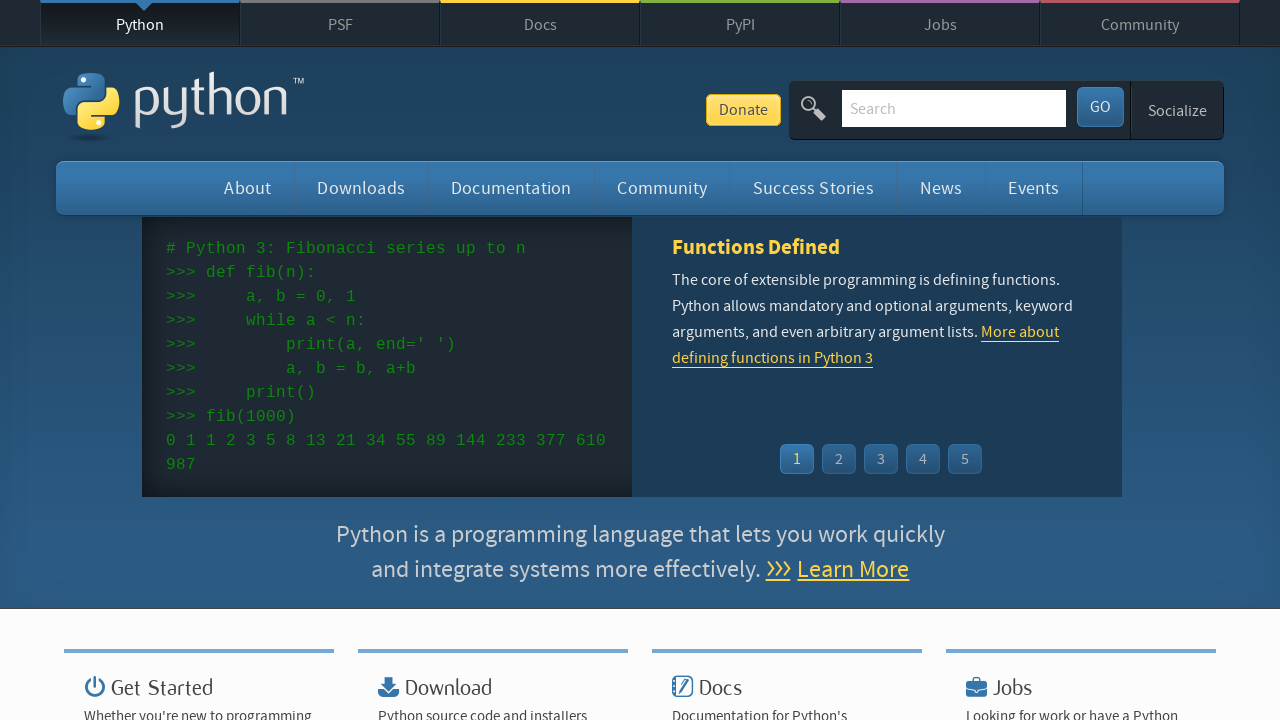

Filled search box with 'pycon' query on input[name='q']
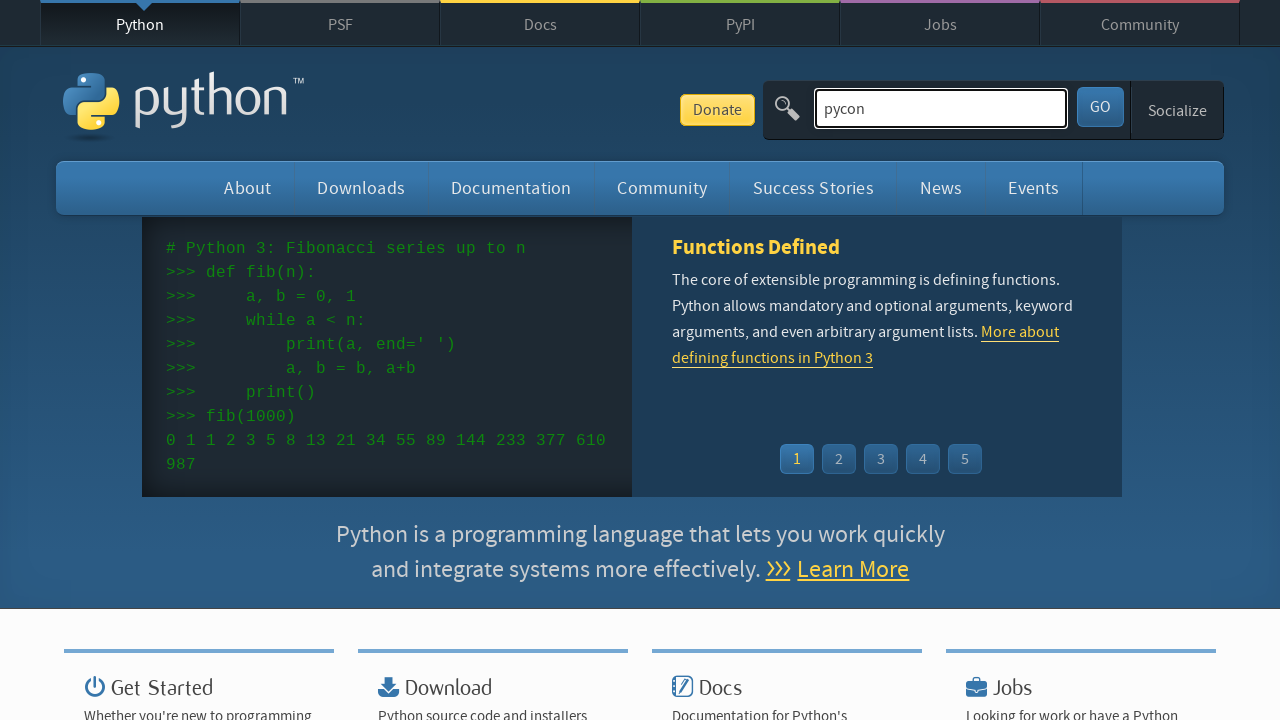

Pressed Enter to submit search form on input[name='q']
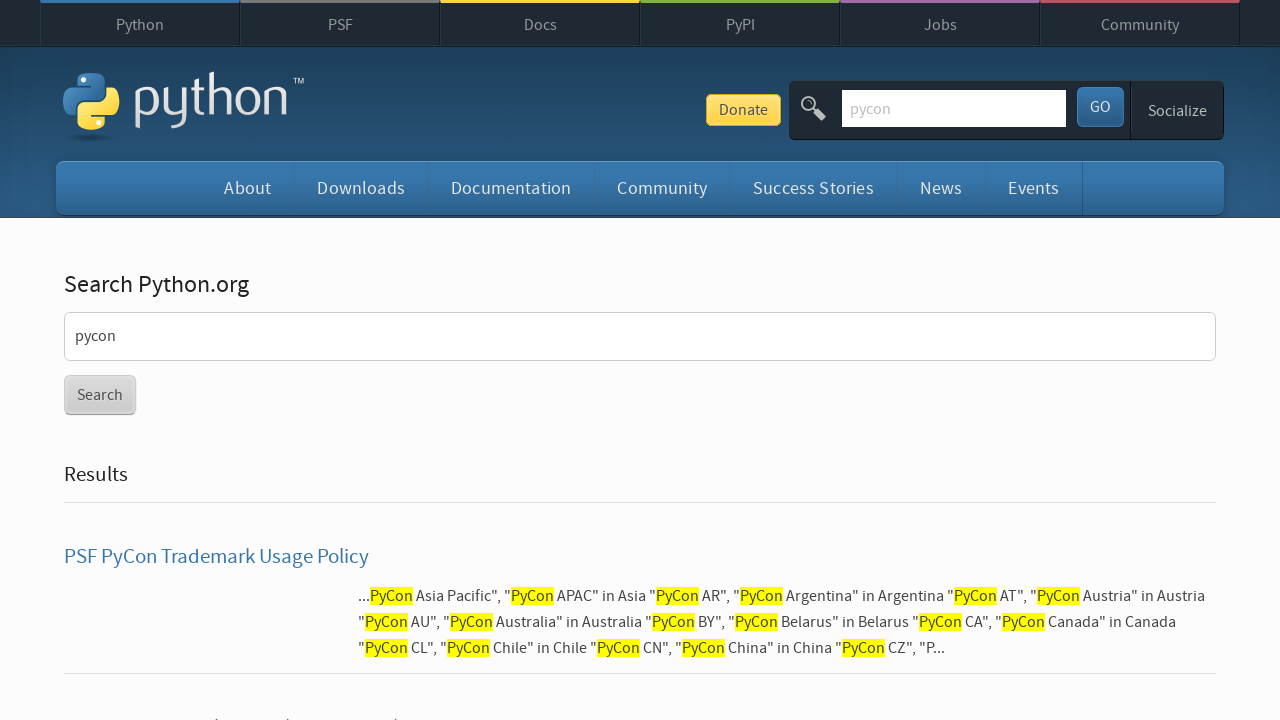

Waited for search results to load (networkidle state)
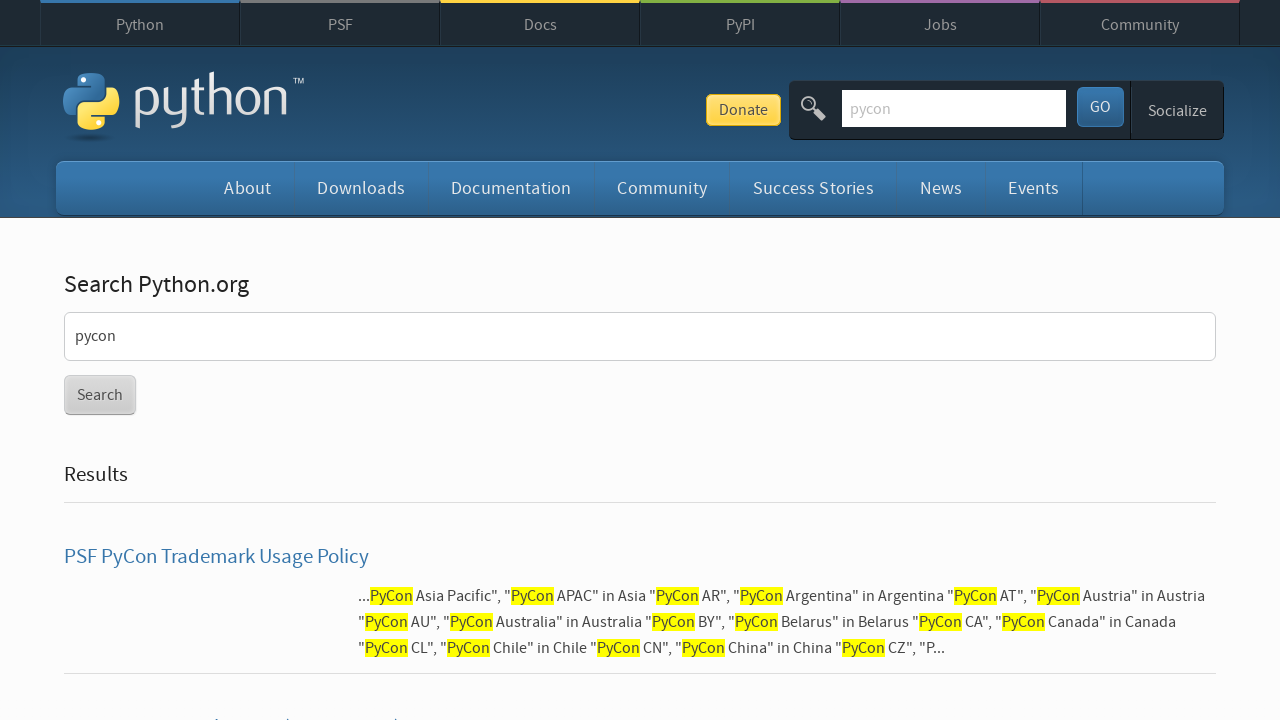

Verified search results were found (no 'No results found' message)
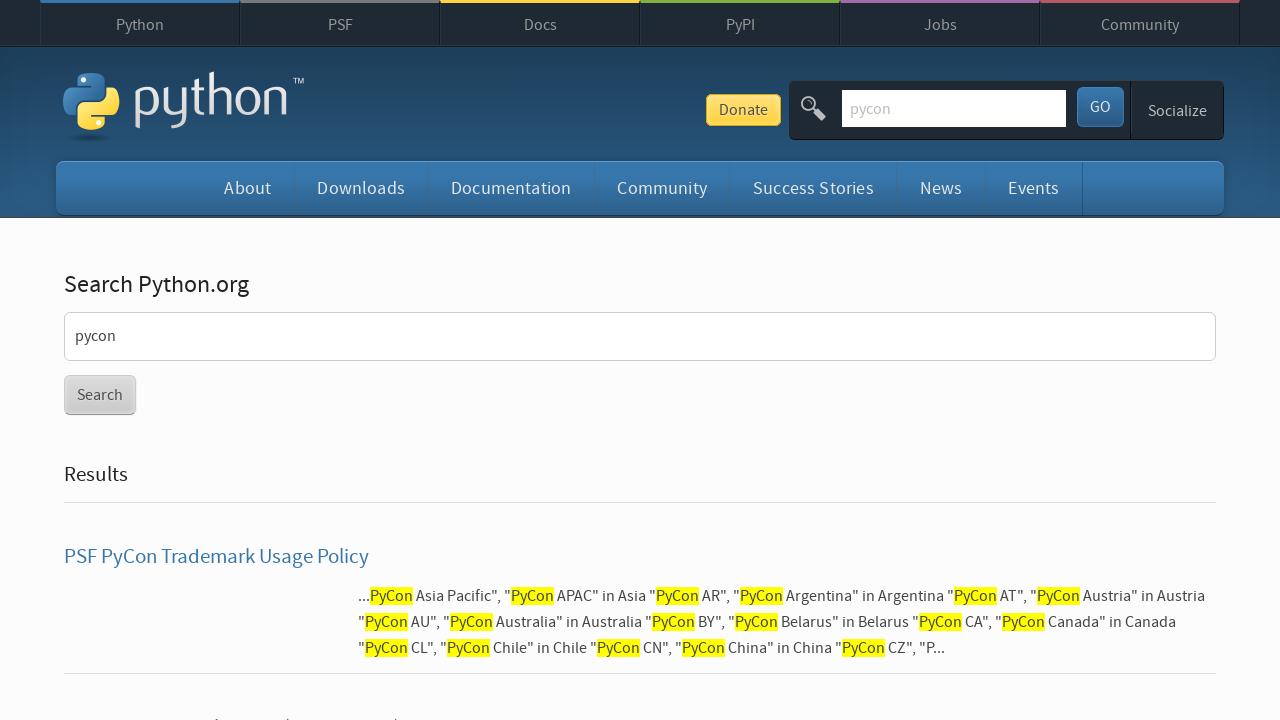

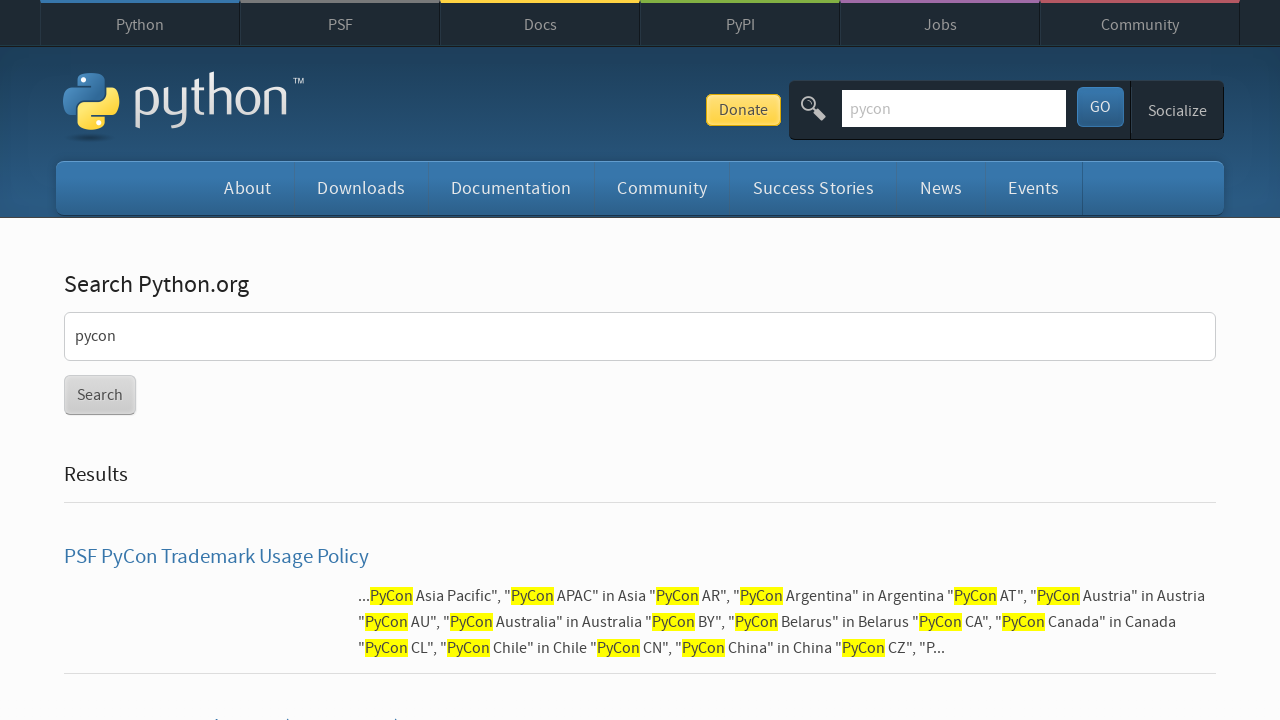